Tests GitHub homepage navigation by clicking the Sign up link and then opening the Privacy Statement link in a popup to verify the links work correctly.

Starting URL: https://github.com/

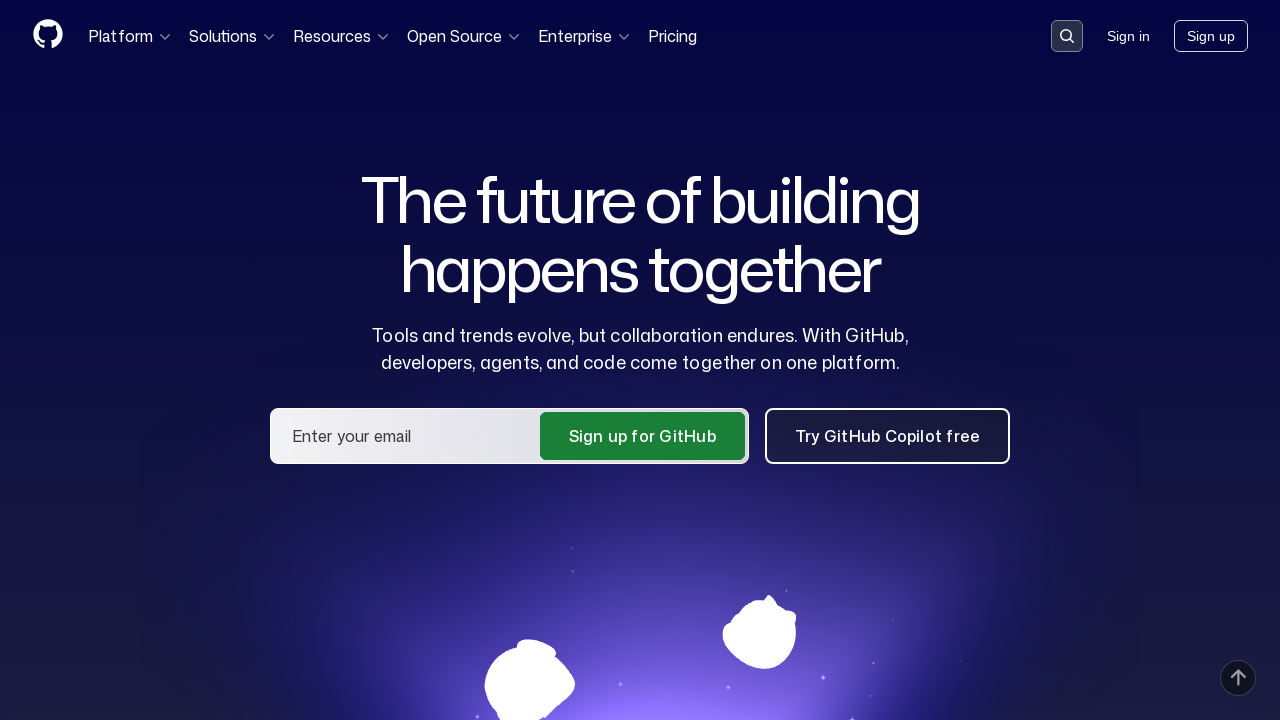

Clicked Sign up link on GitHub homepage at (1211, 36) on internal:role=link[name="Sign up"i]
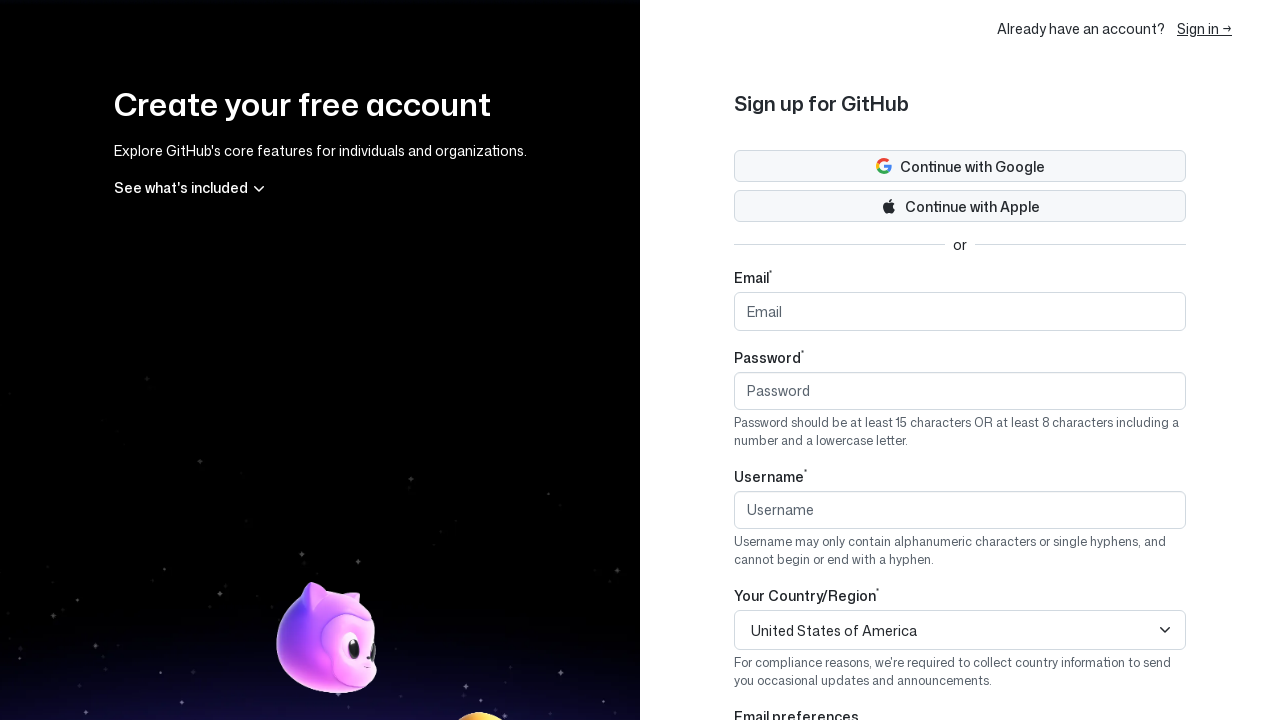

Signup page loaded (networkidle)
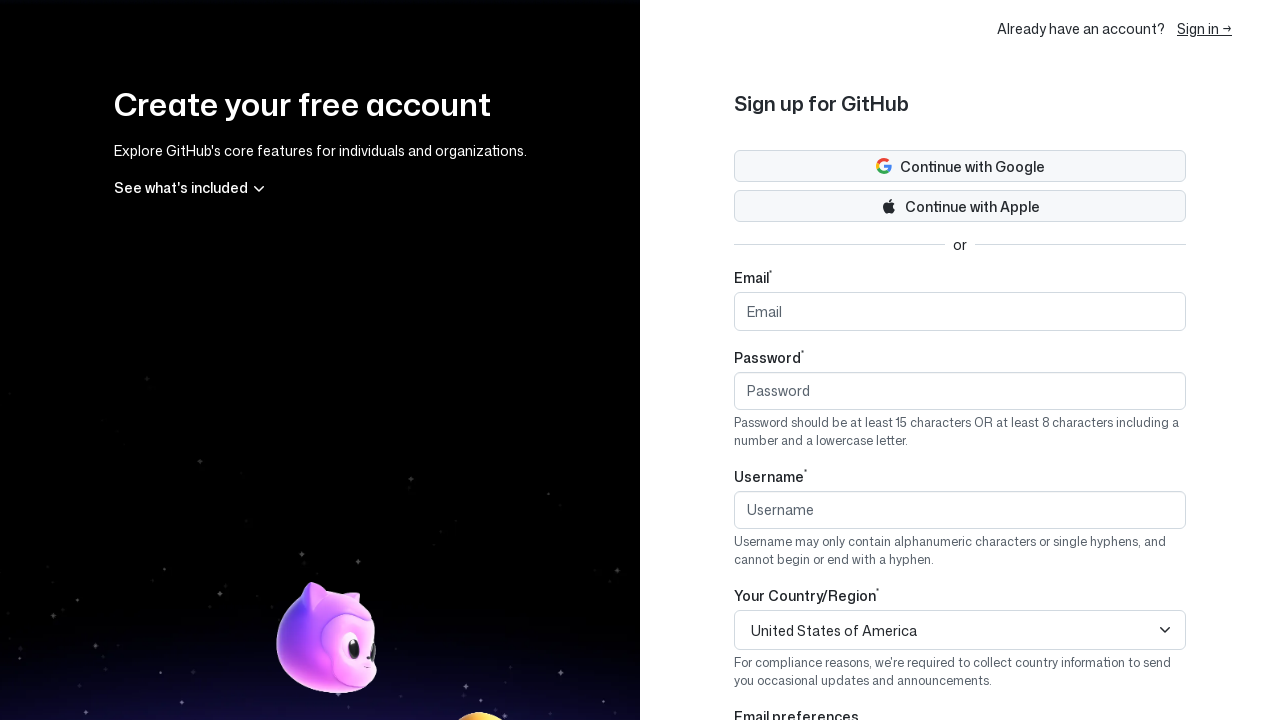

Clicked GitHub Privacy Statement link at (1048, 636) on internal:role=link[name="GitHub Privacy Statement"i]
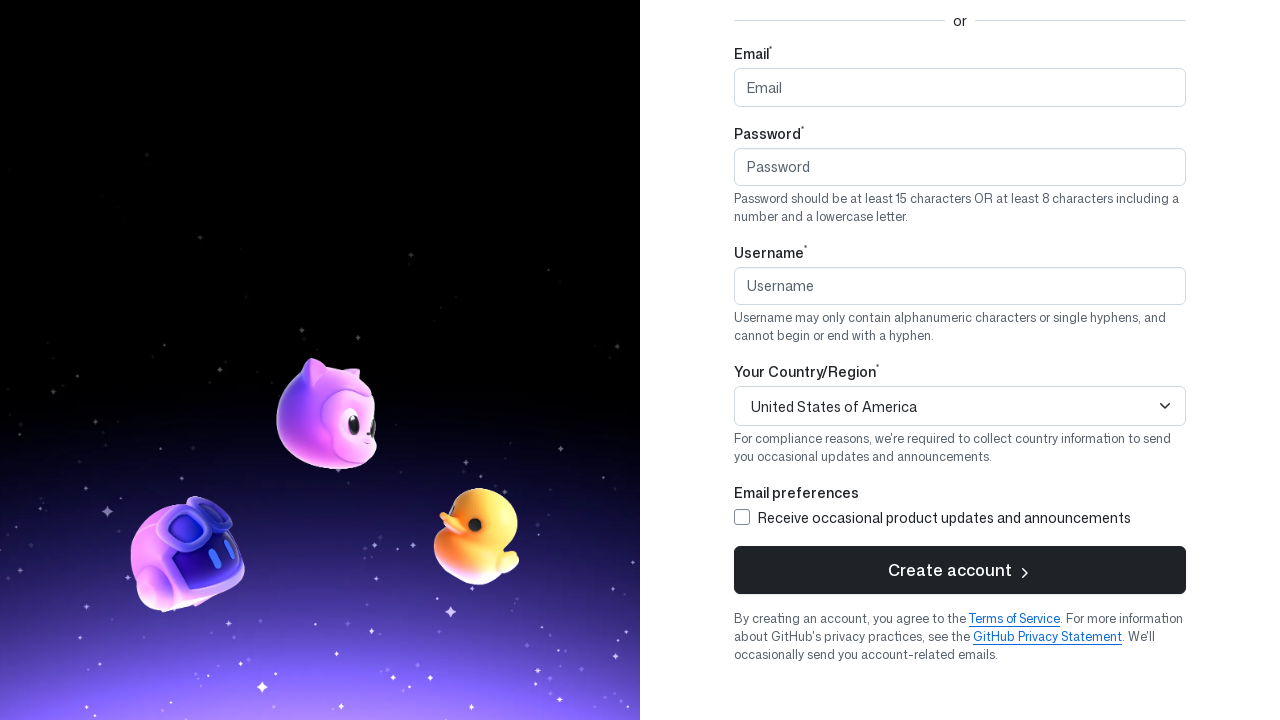

Privacy Statement popup opened
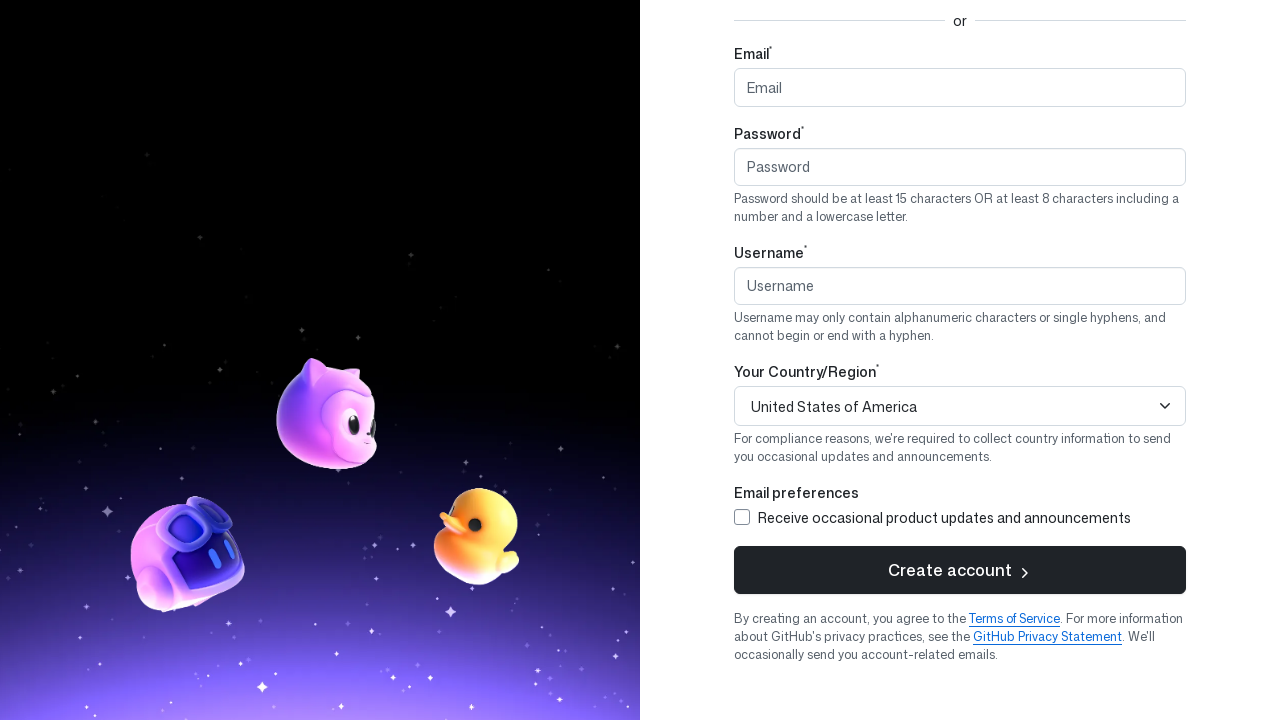

Privacy Statement popup page loaded
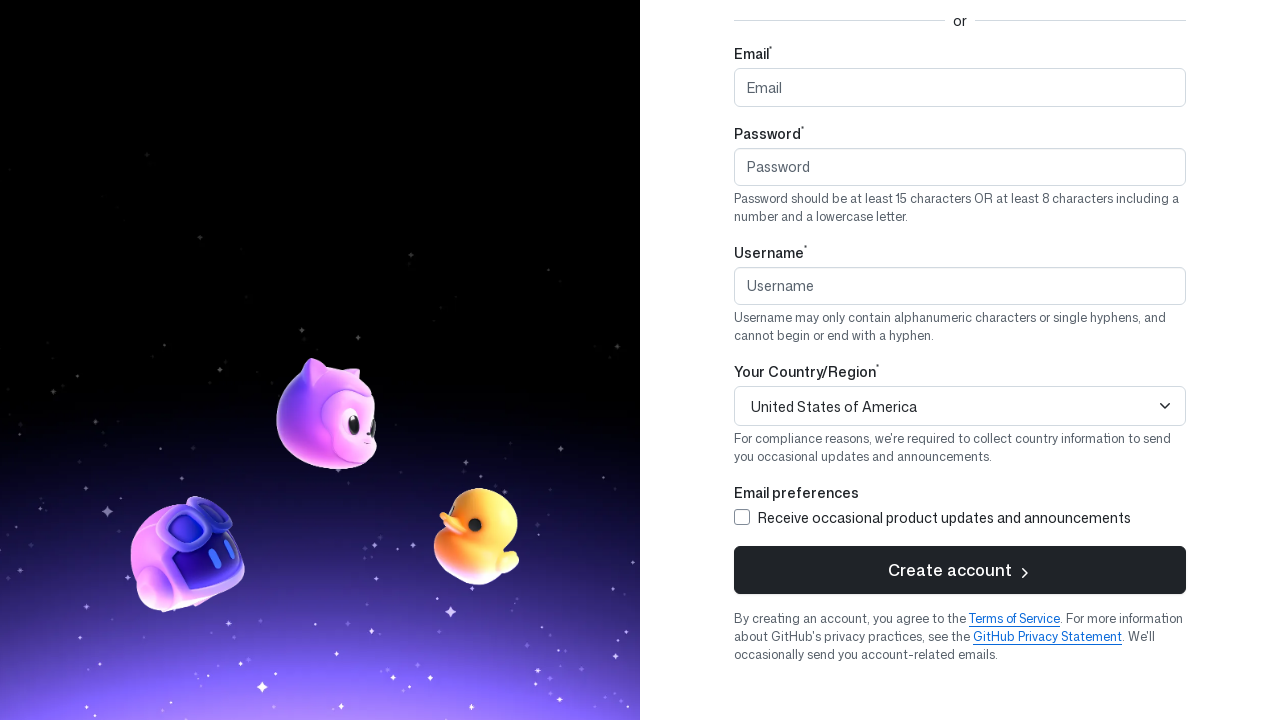

Verified current page is GitHub signup page
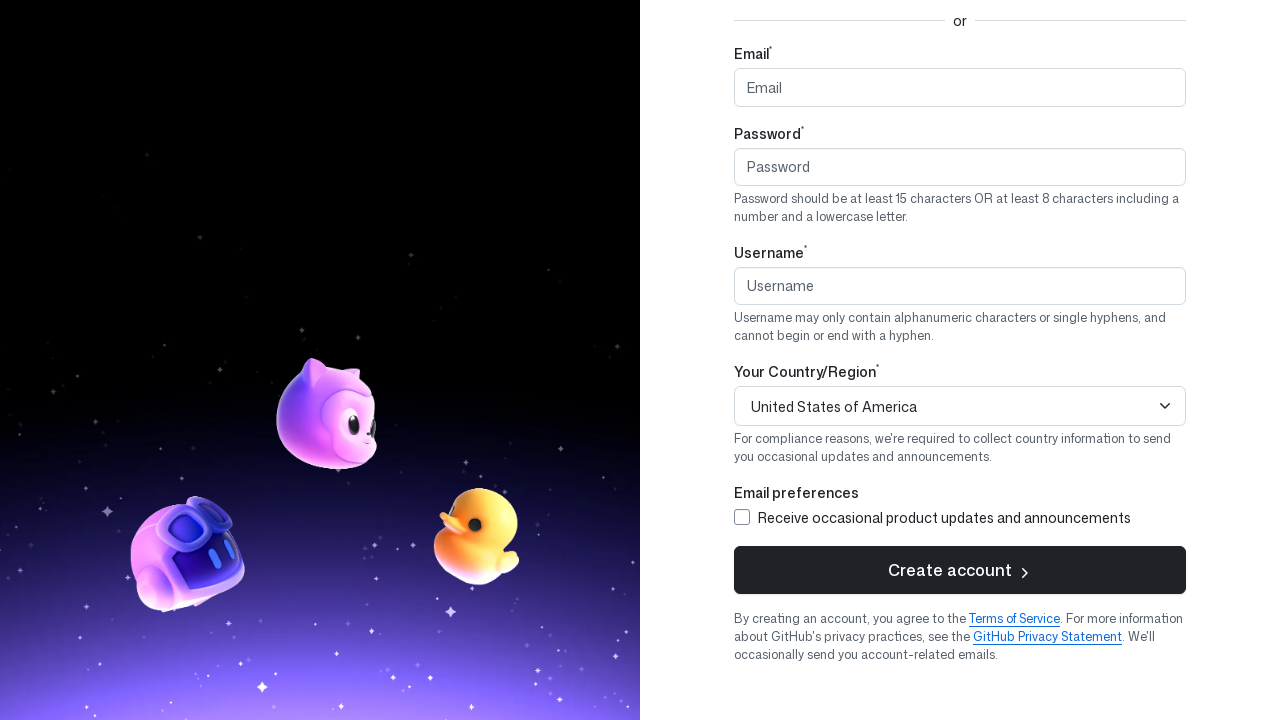

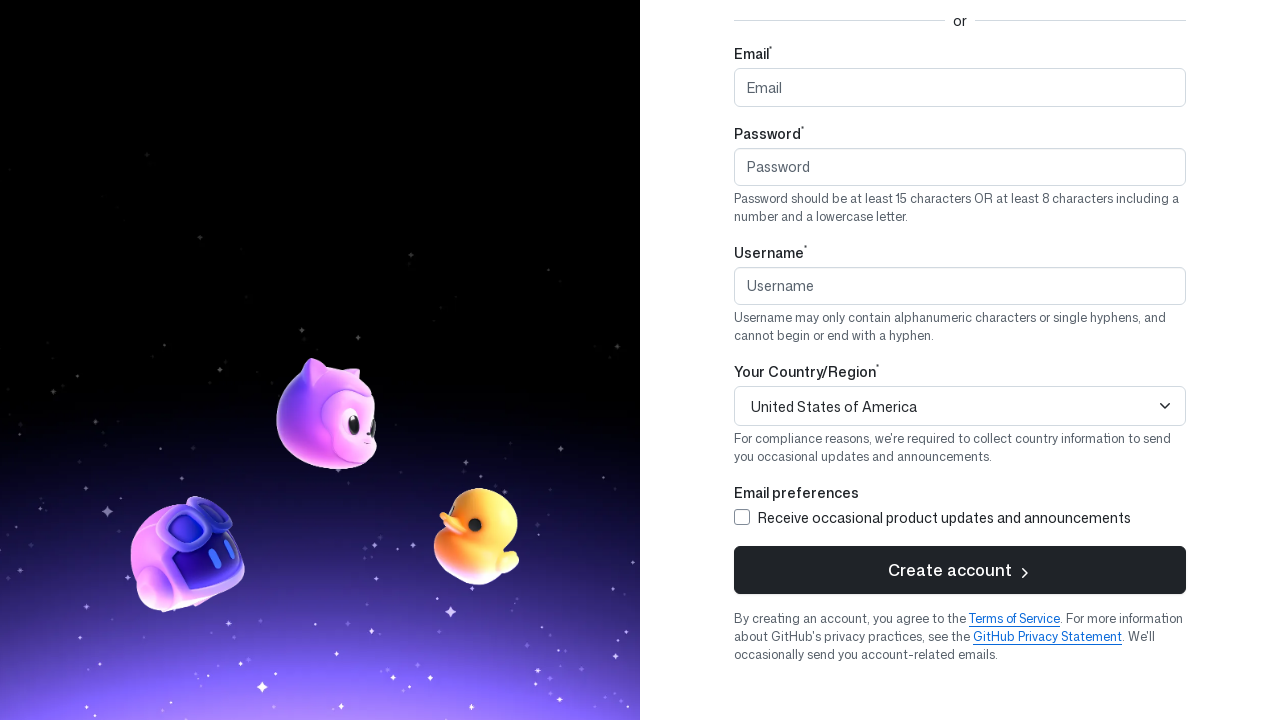